Tests various form elements and navigation links on a dummy automation practice website by interacting with radio buttons, text fields, and links

Starting URL: https://automationbysqatools.blogspot.com/2021/05/dummy-website.html

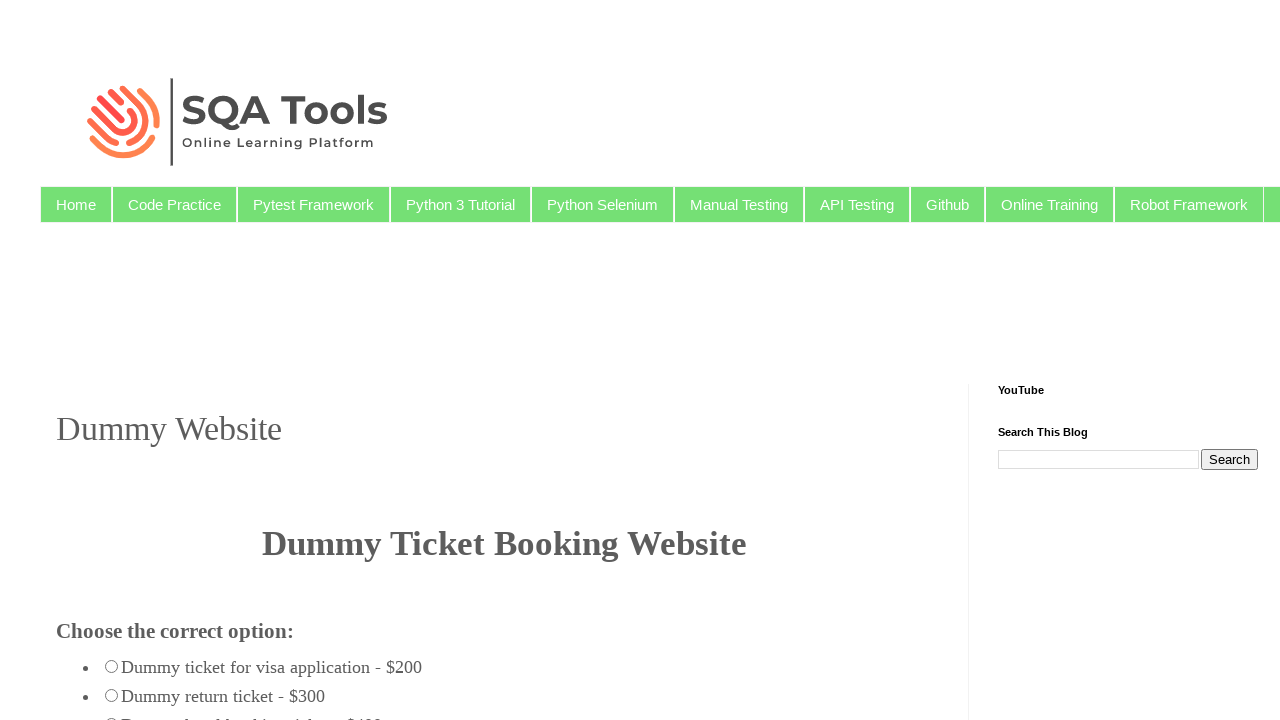

Retrieved text from post title heading
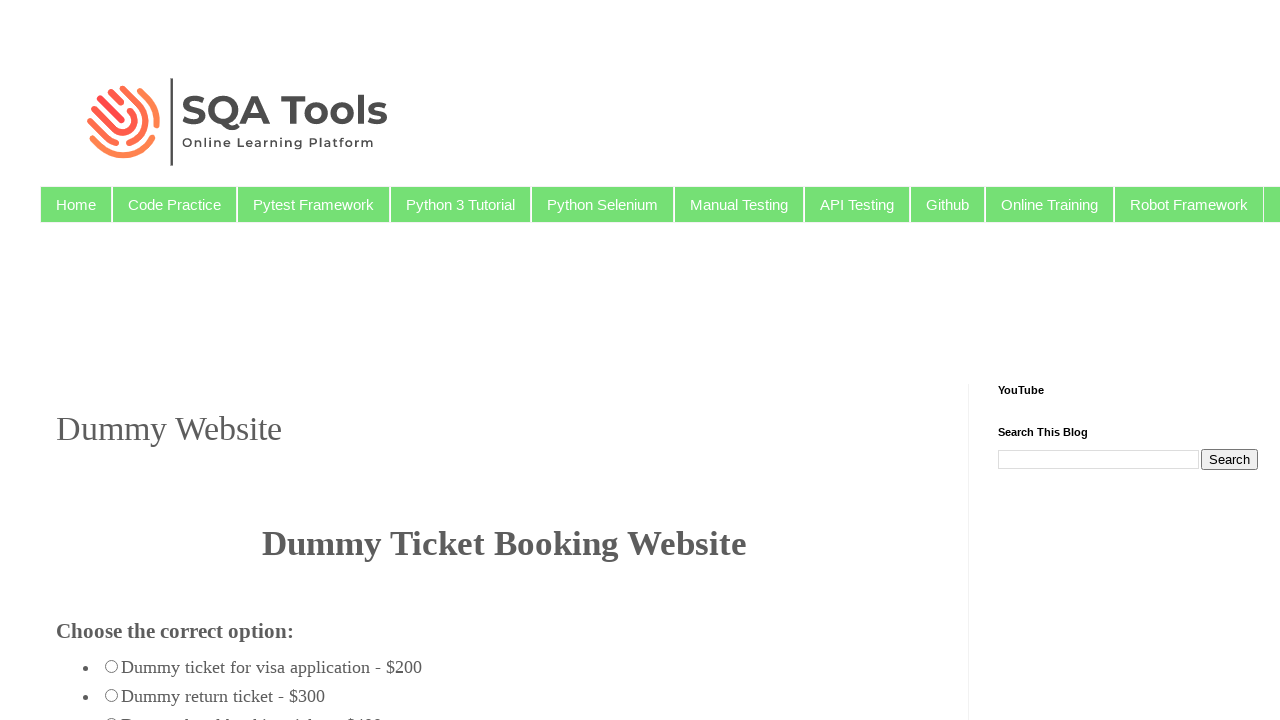

Retrieved text from h1 header
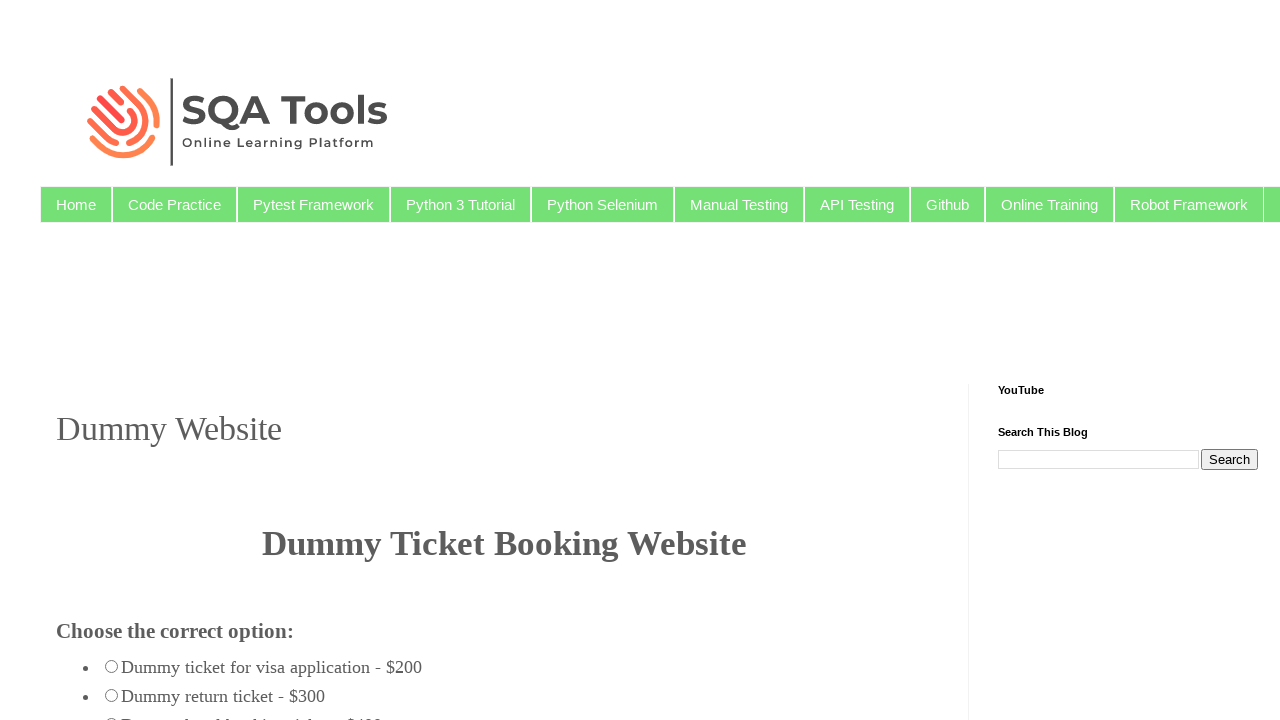

Clicked 'One Way' radio button for trip type at (68, 360) on #oneway
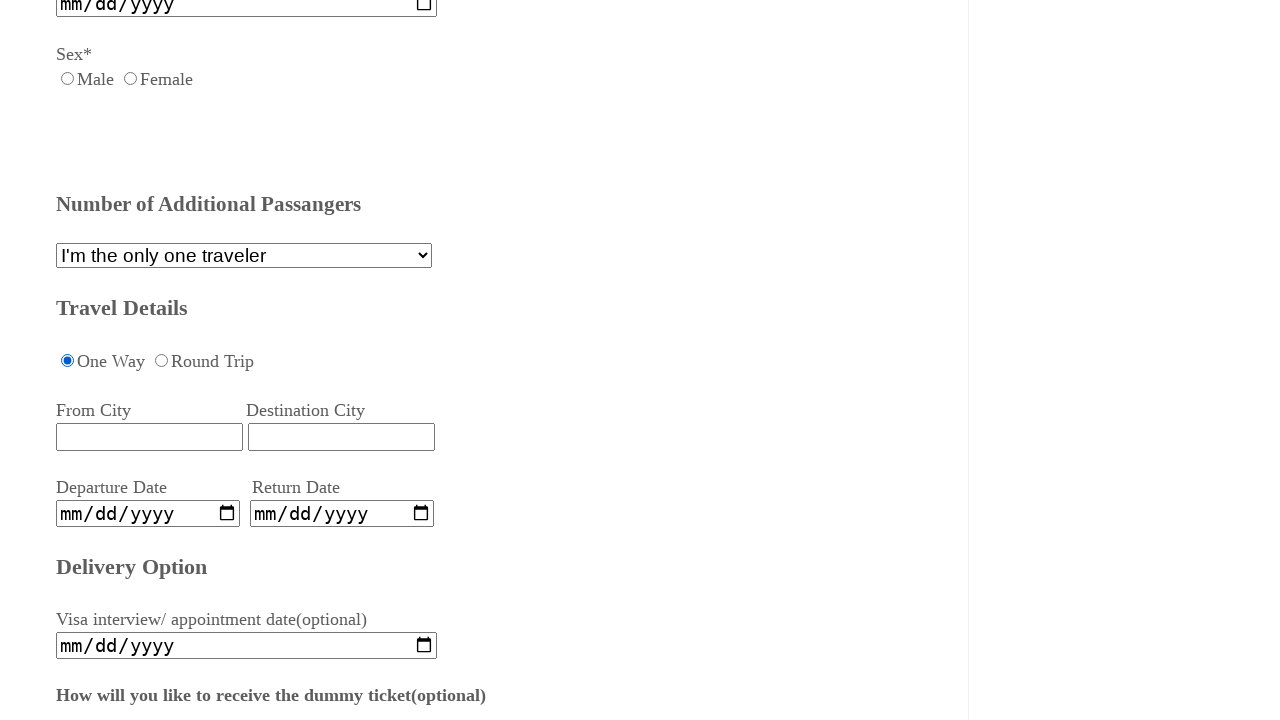

Clicked 'Round Trip' radio button for trip type at (162, 360) on #roundtrip
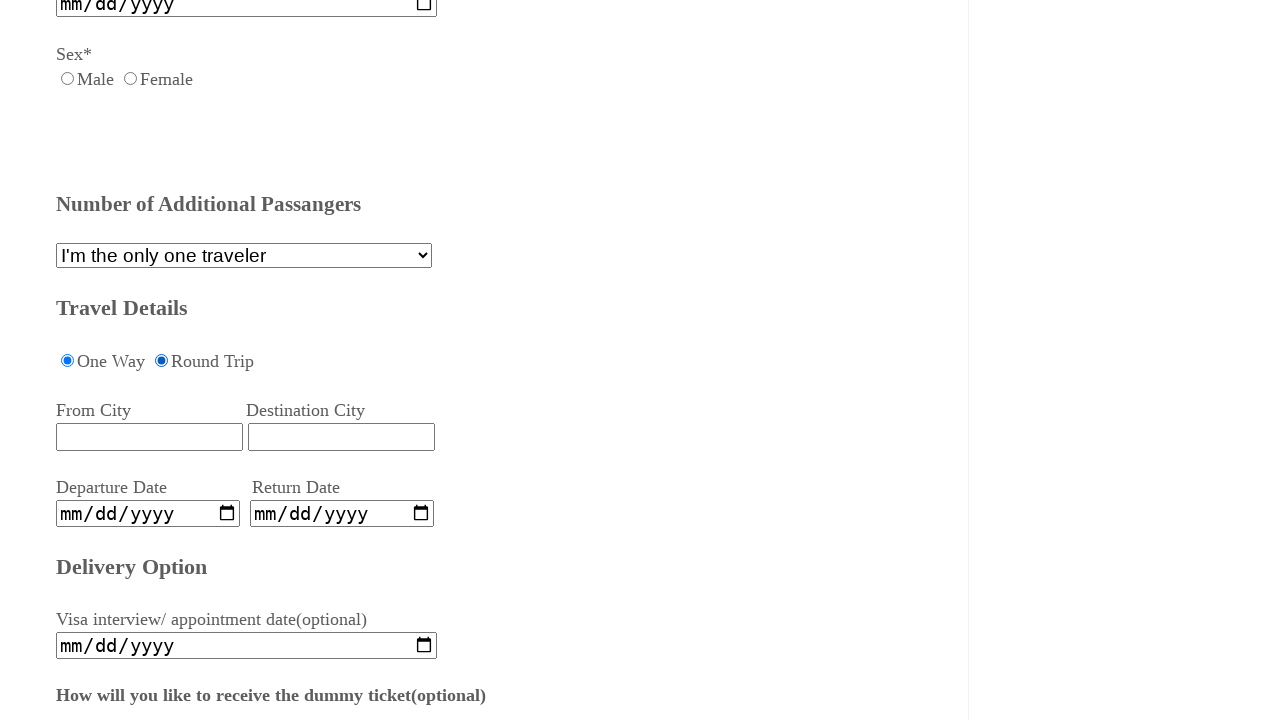

Entered 'Mumbai' in departure city field on input[name='fromcity']
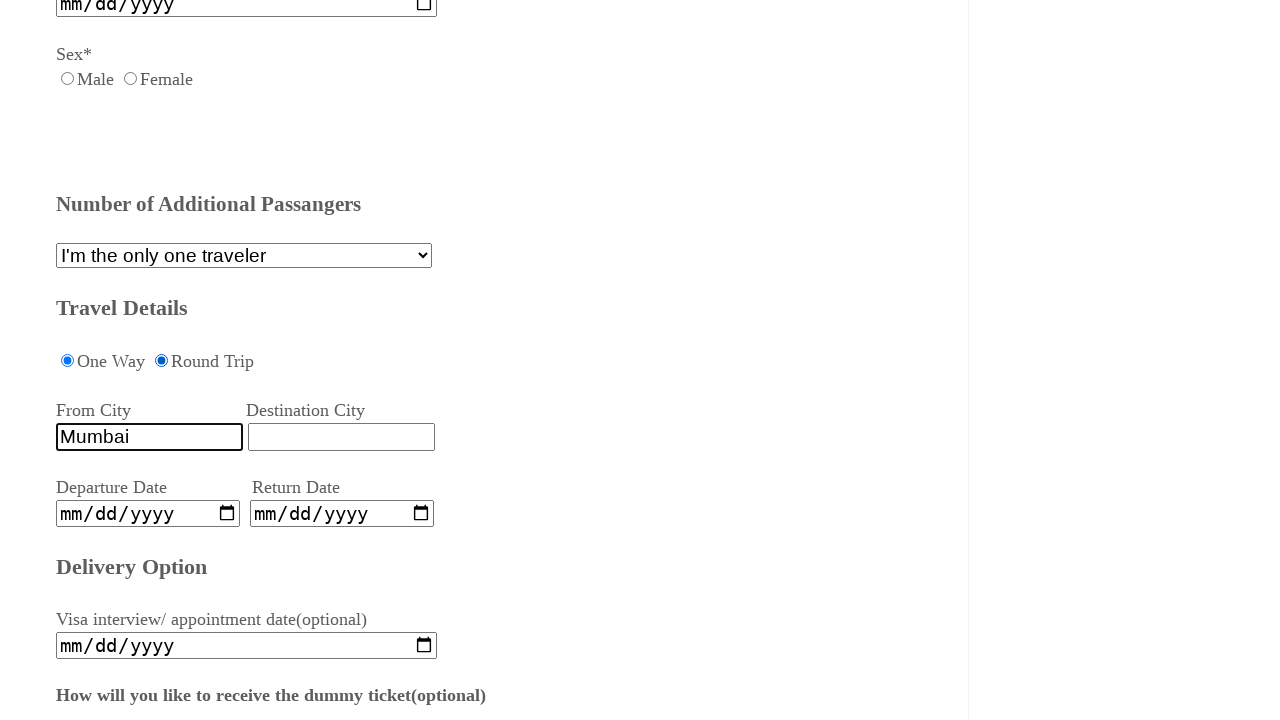

Entered 'Kolkata' in destination city field on input[name='destcity']
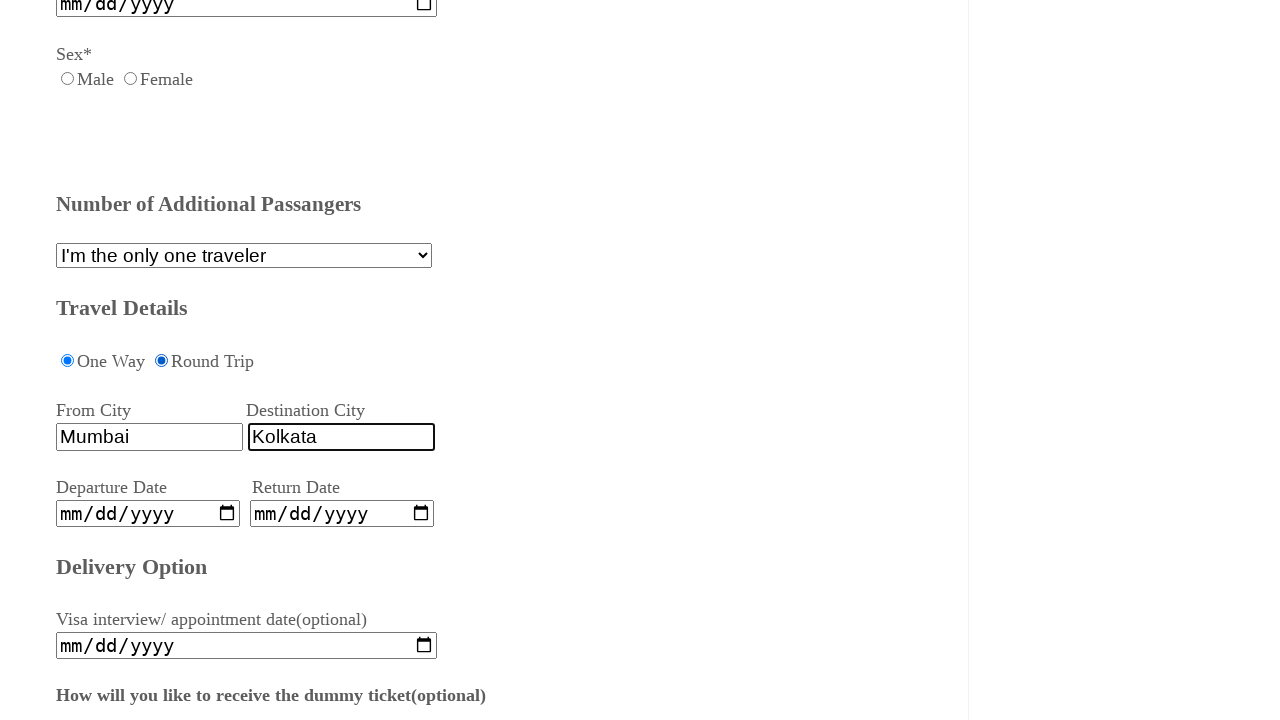

Clicked on 'Pytest Framework' navigation link at (314, 204) on text=Pytest Framework
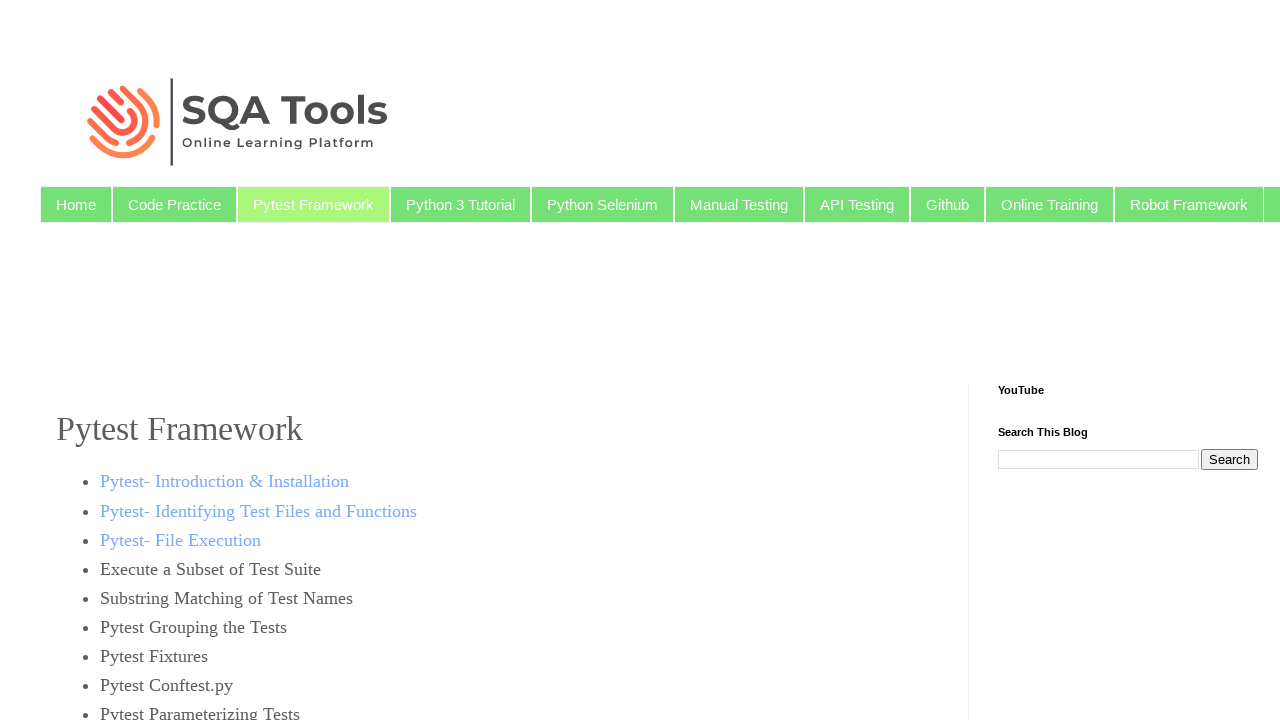

Navigated back to previous page
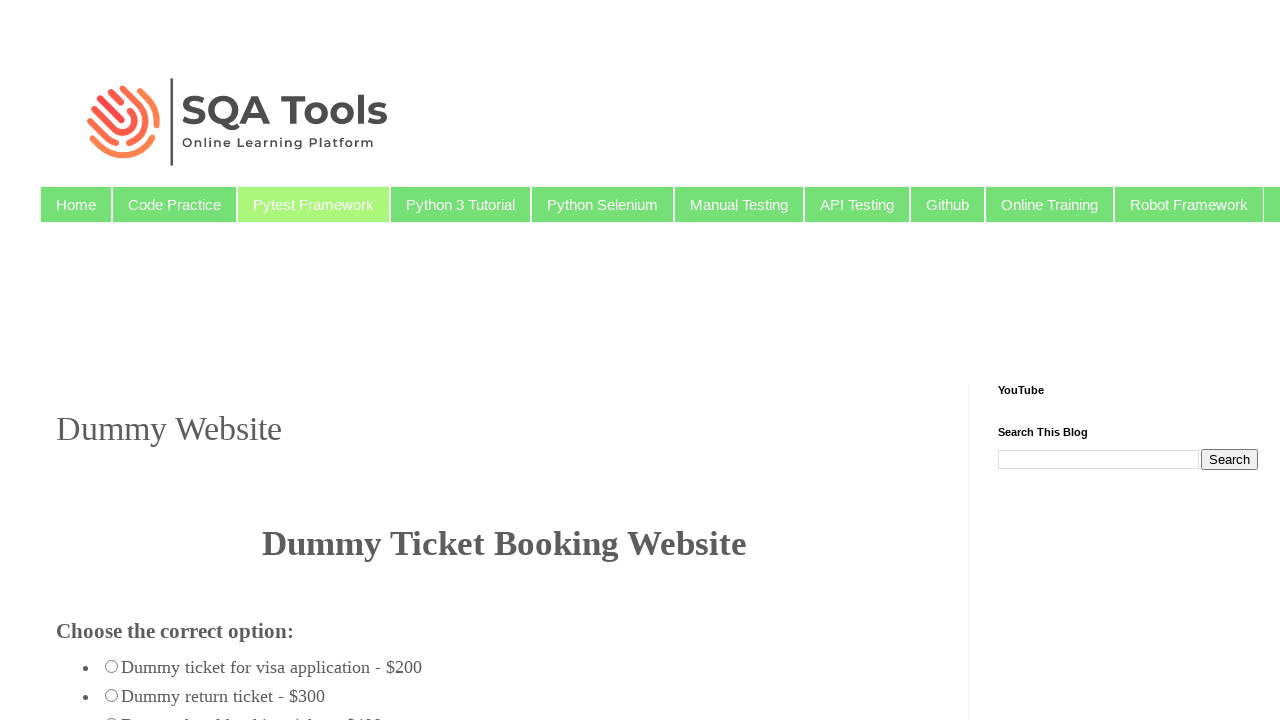

Clicked on API-related navigation link using partial text match at (857, 204) on text=/.*API.*/
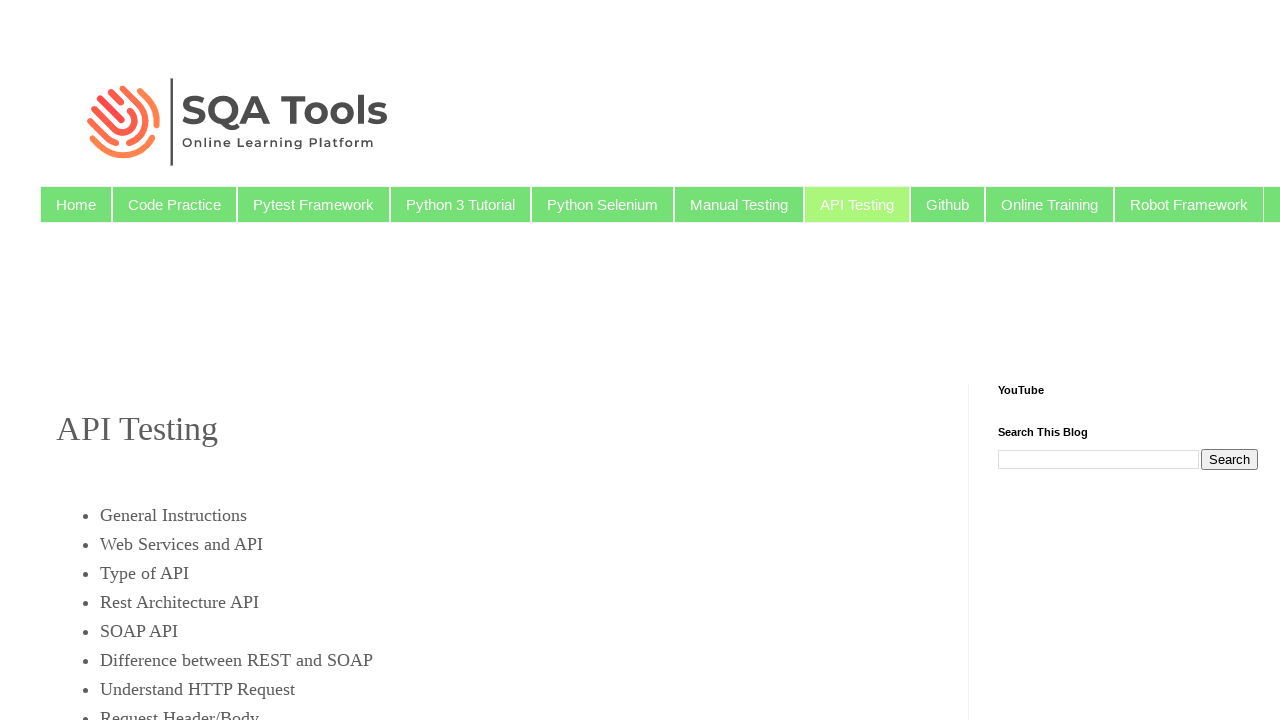

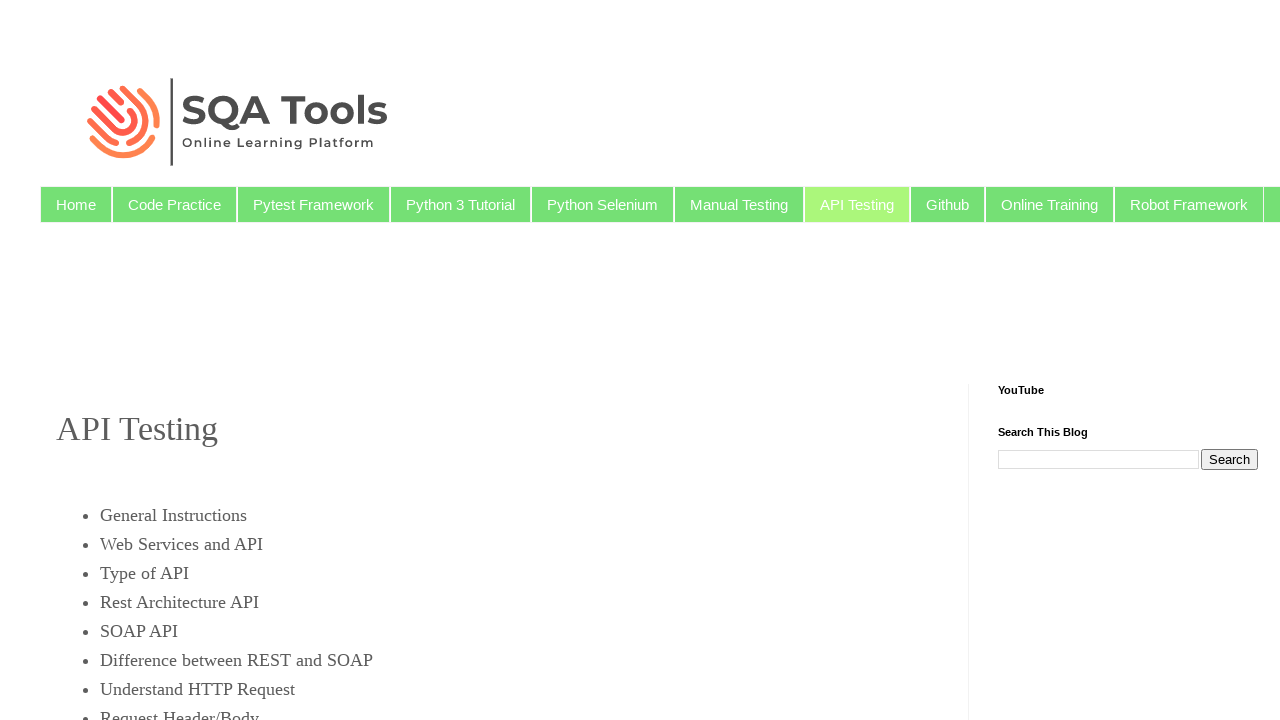